Tests right-click (context click) functionality on a textarea element to trigger the context menu

Starting URL: https://omayo.blogspot.com/

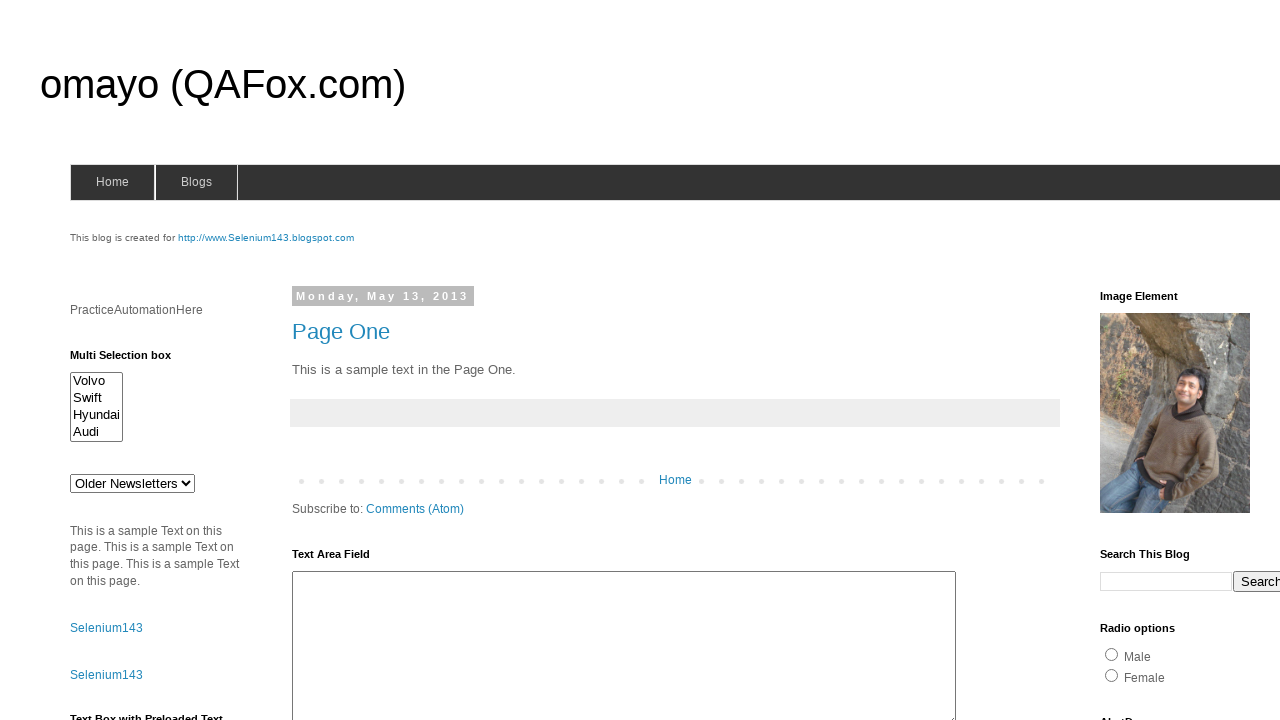

Right-clicked on textarea element to trigger context menu at (624, 643) on #ta1
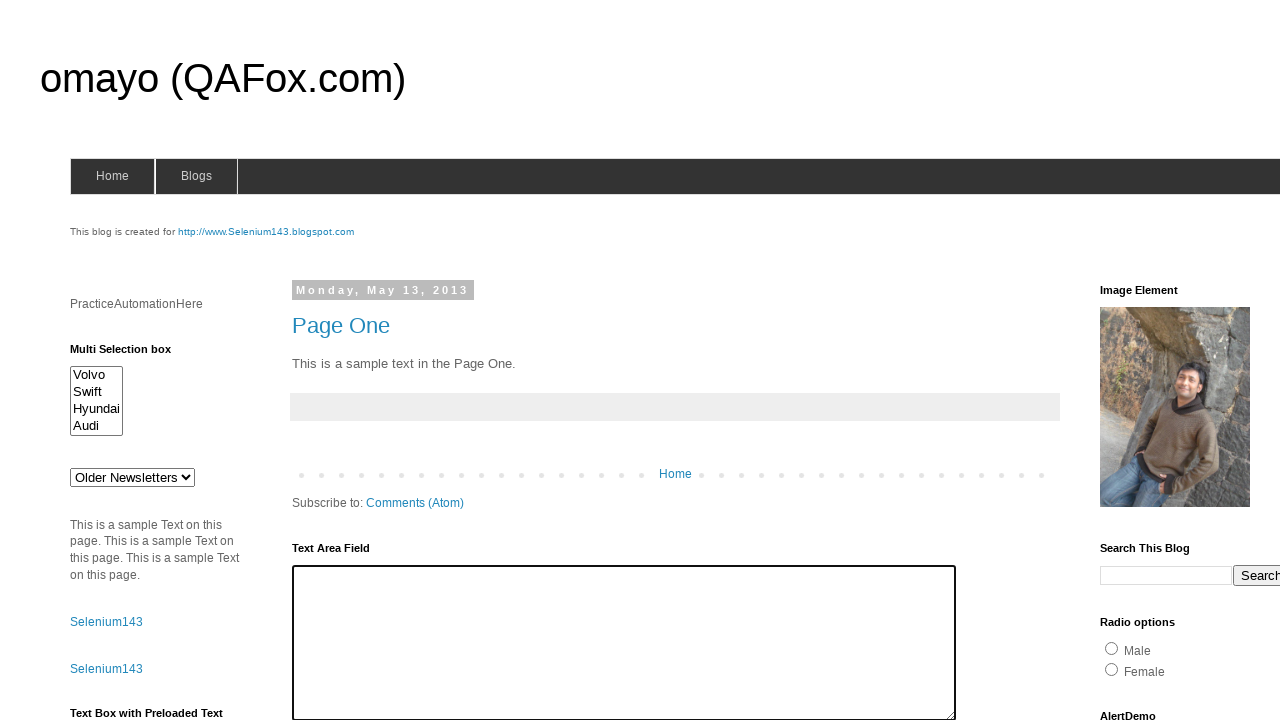

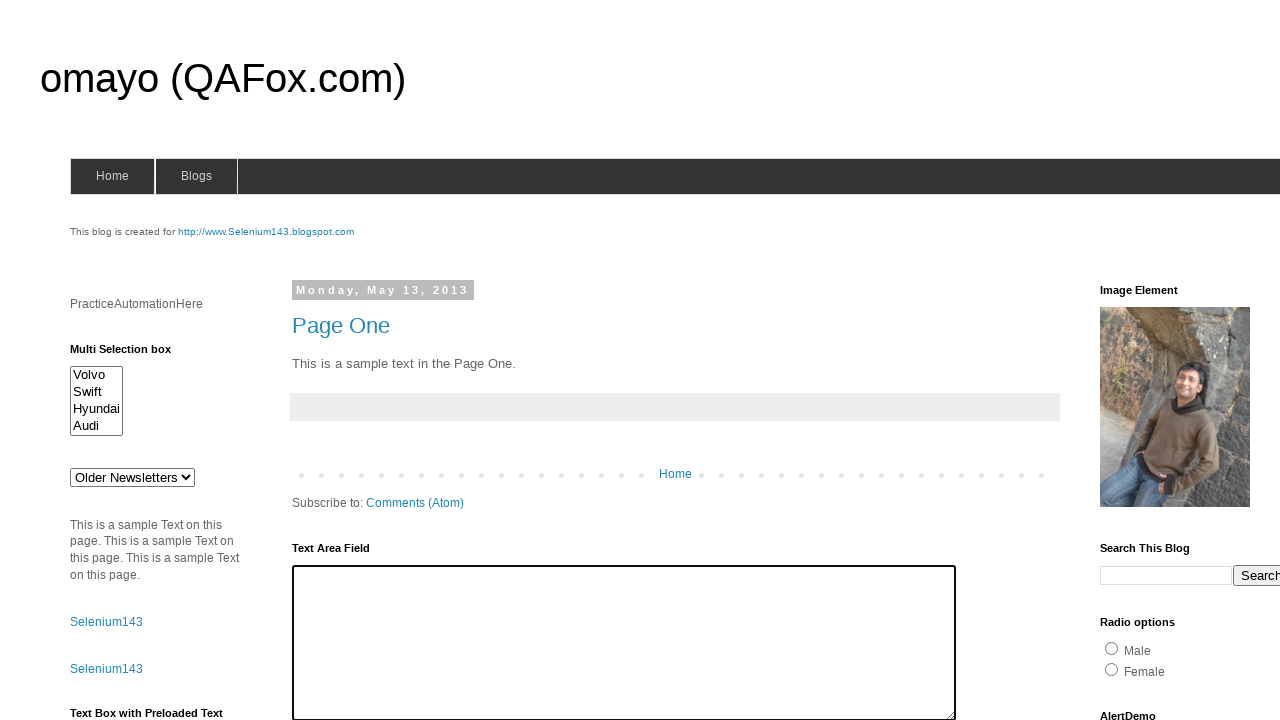